Searches for events on VividSeats by navigating to the search results page, then clicks on a matching event link to view event details.

Starting URL: https://www.vividseats.com/search?searchTerm=Taylor+Swift+Concert

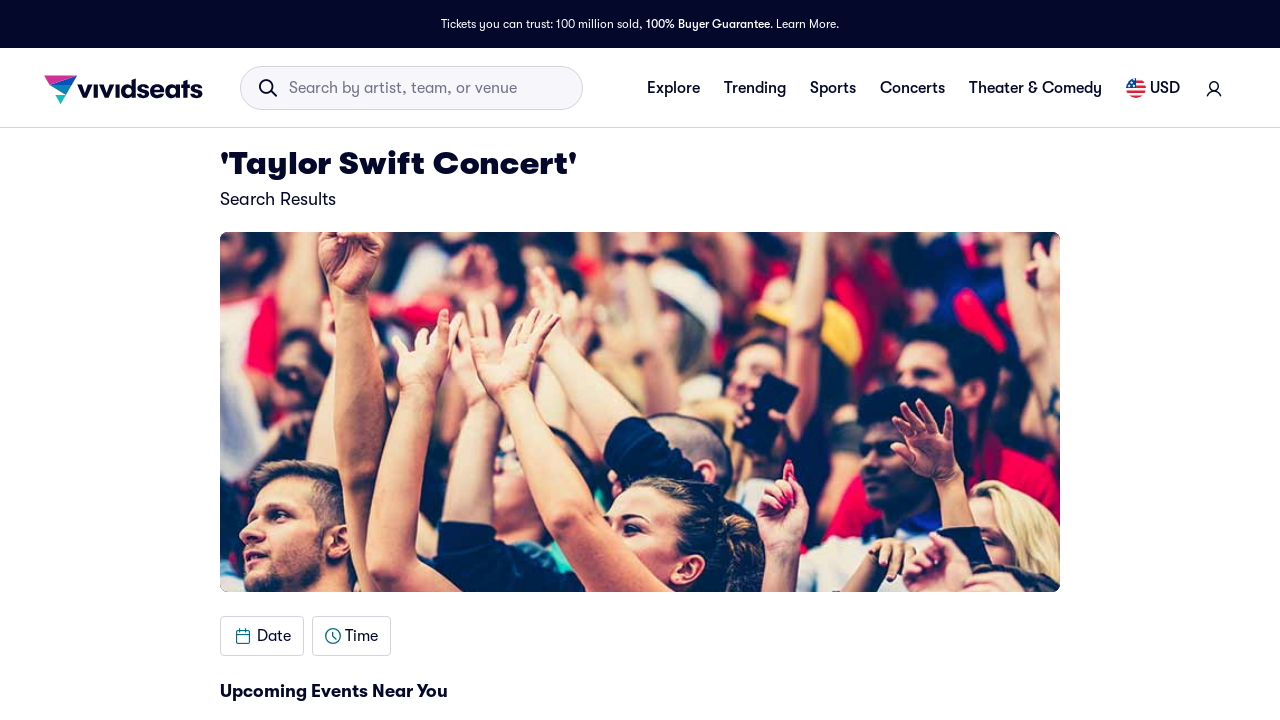

Waited for search results to load on VividSeats
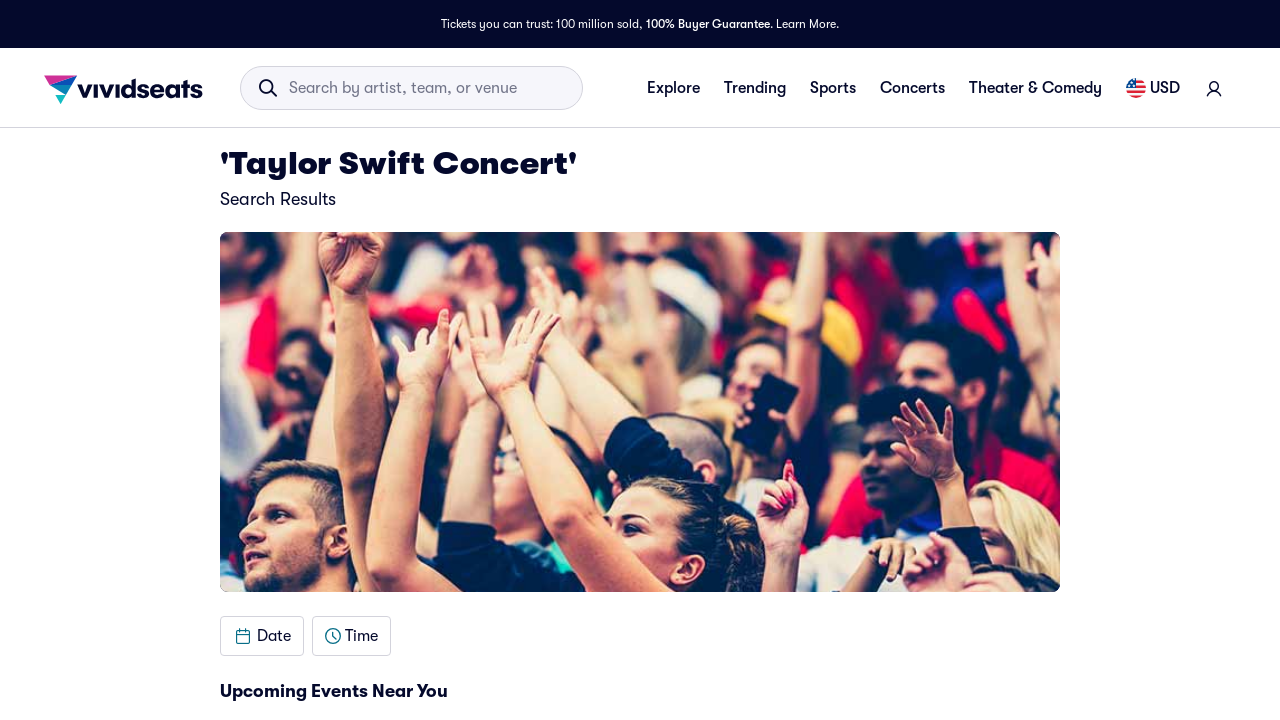

Located all event links on search results page
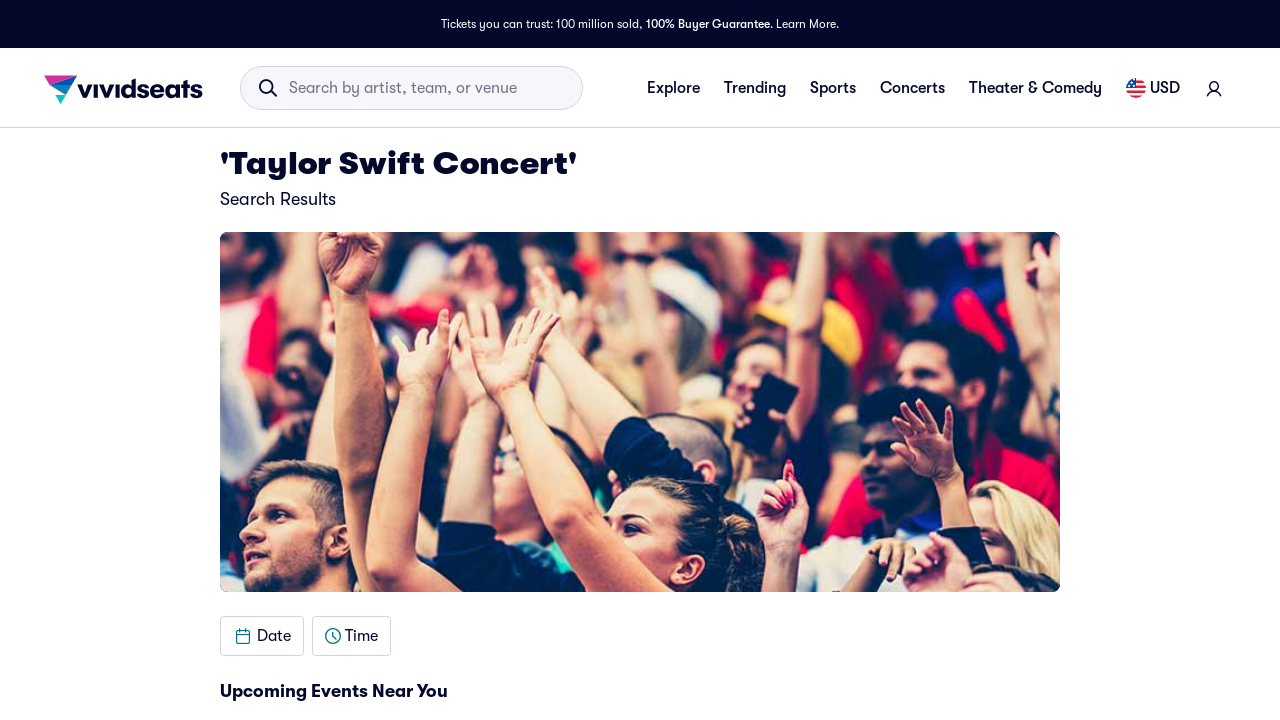

Selected the first event link from search results
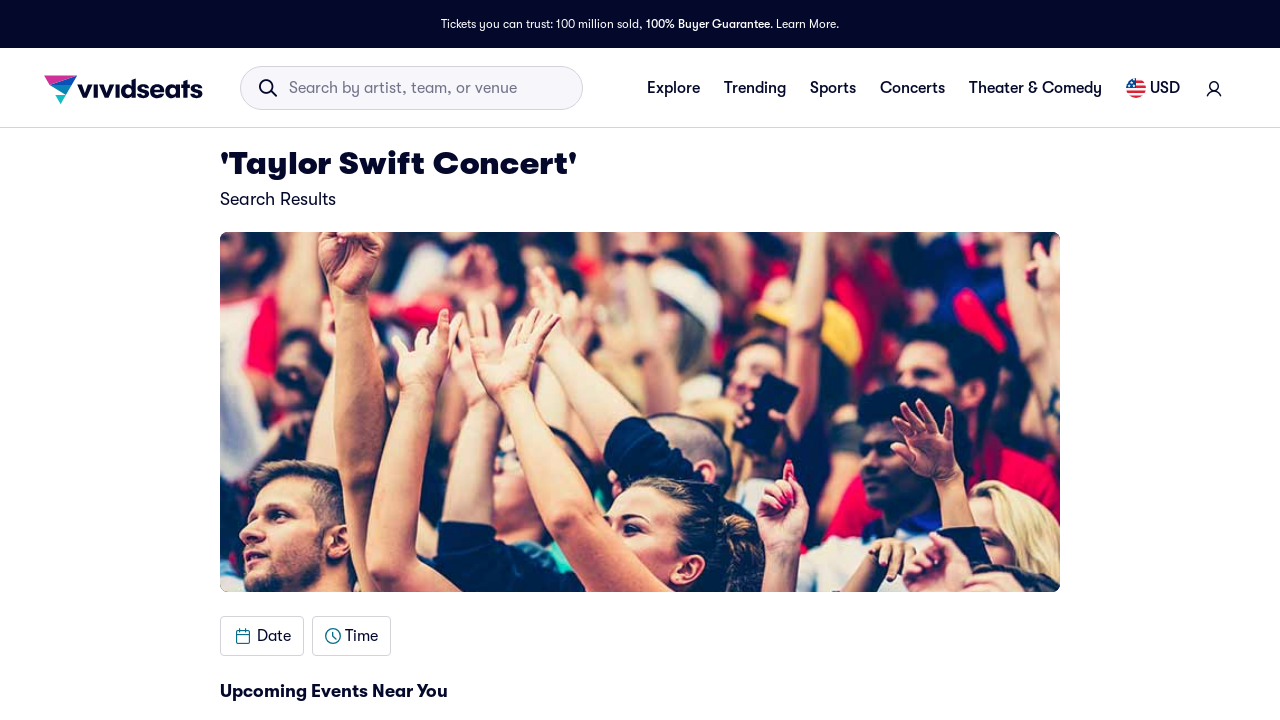

Clicked on the first event link to view event details at (640, 360) on a.styles_linkContainer__4li3j >> nth=0
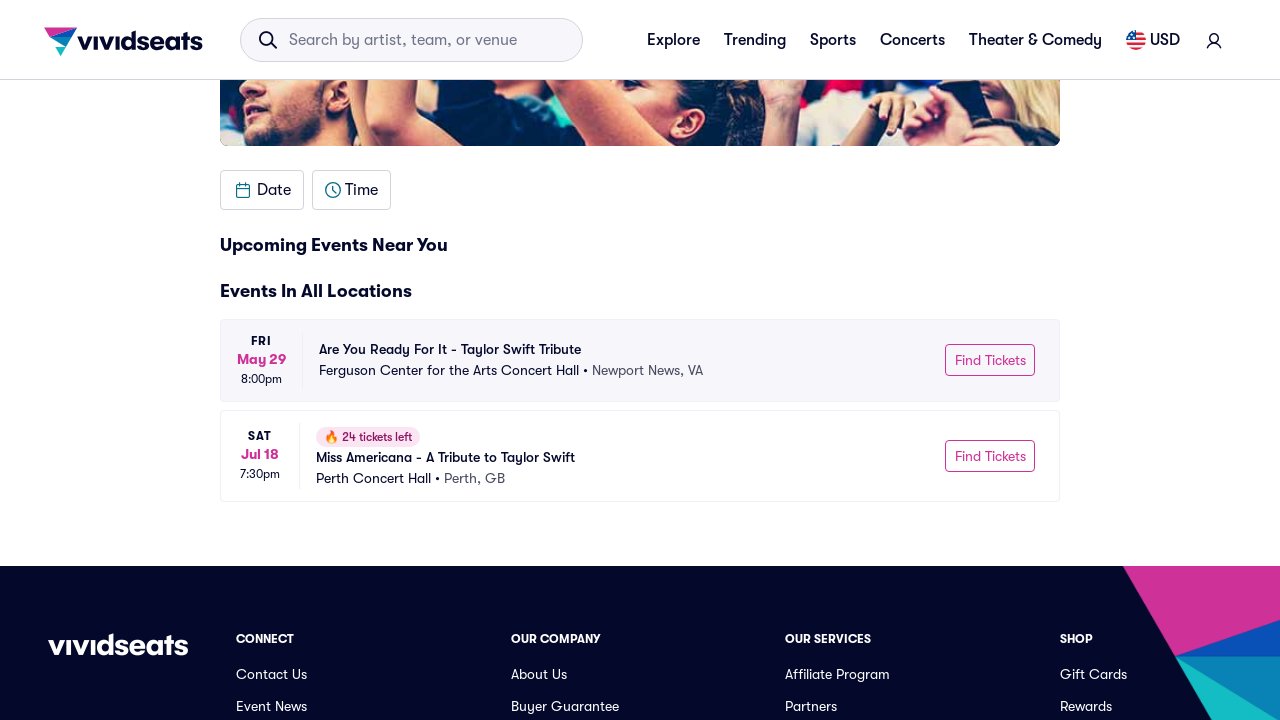

Event details page loaded with price information visible
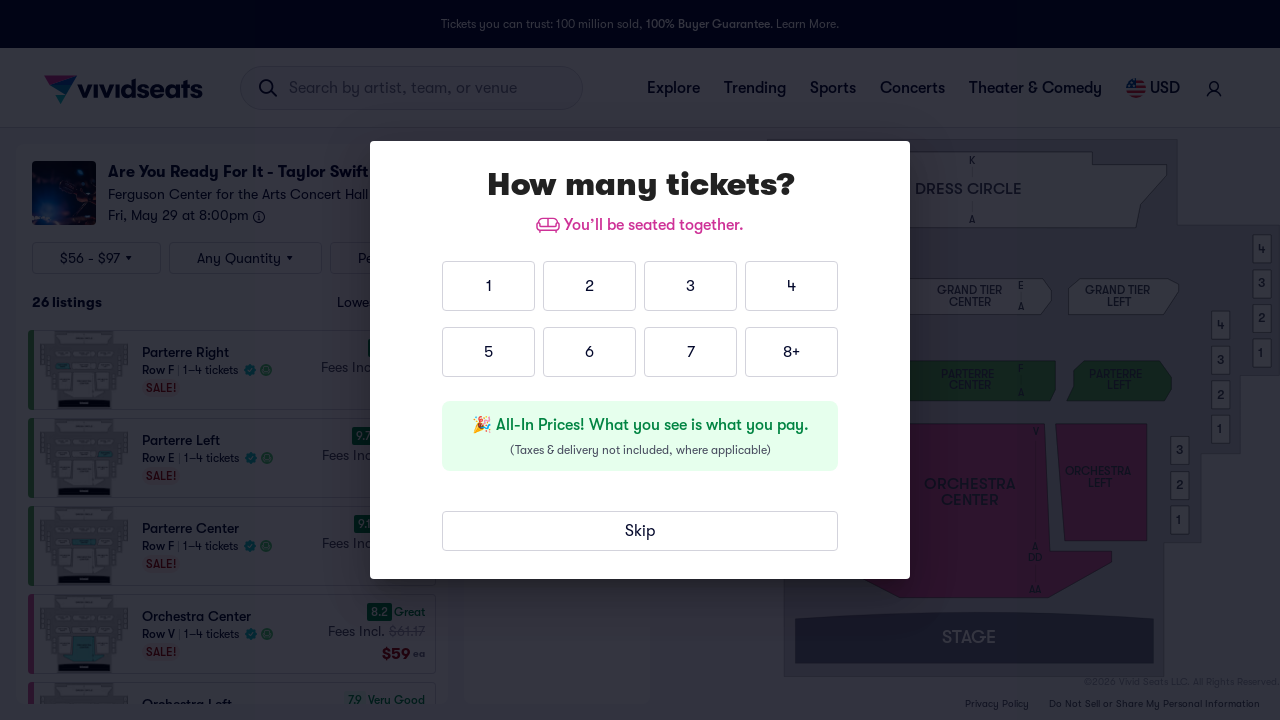

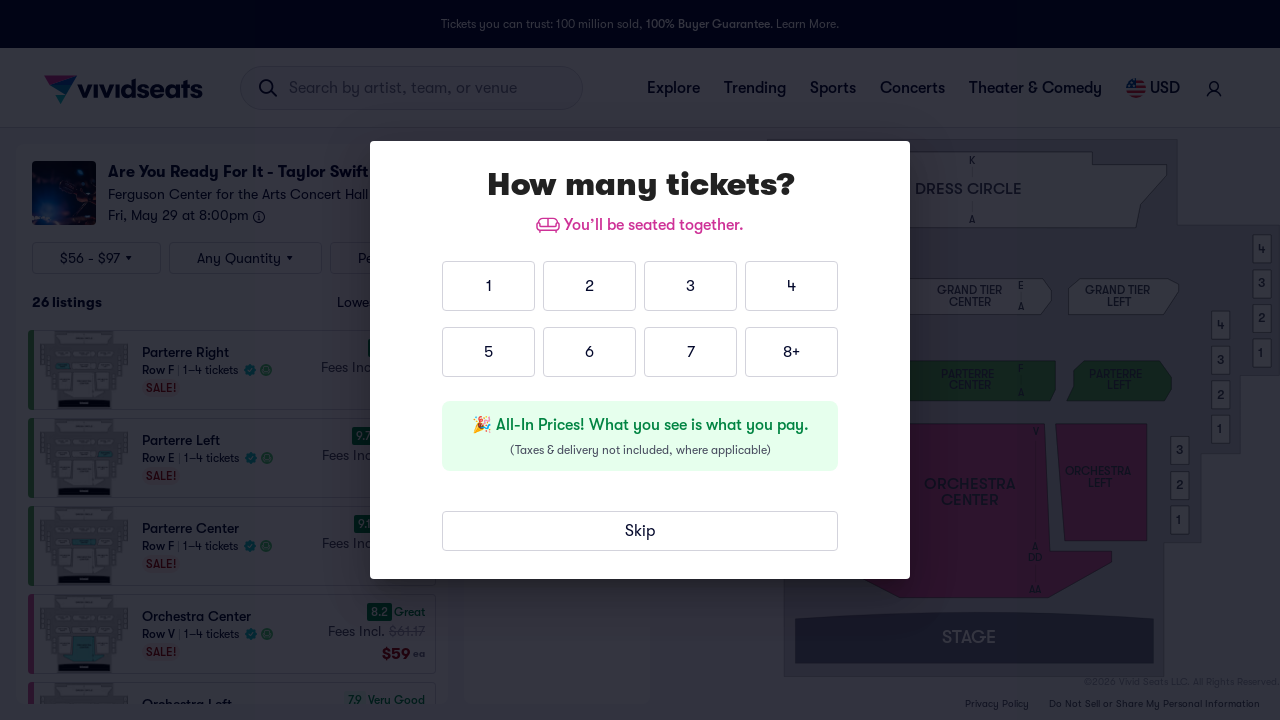